Tests a math quiz form by reading two numbers from the page, calculating their sum, selecting the result from a dropdown menu, and submitting the form.

Starting URL: http://suninjuly.github.io/selects1.html

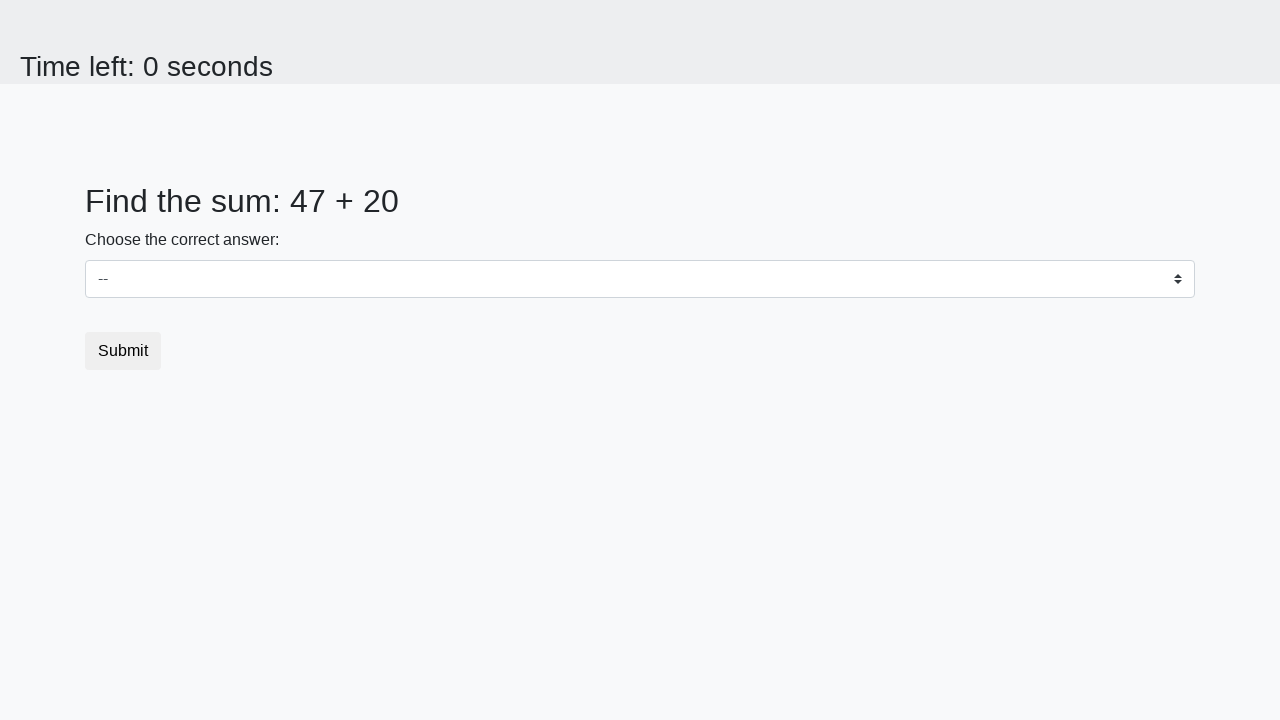

Read first number from page
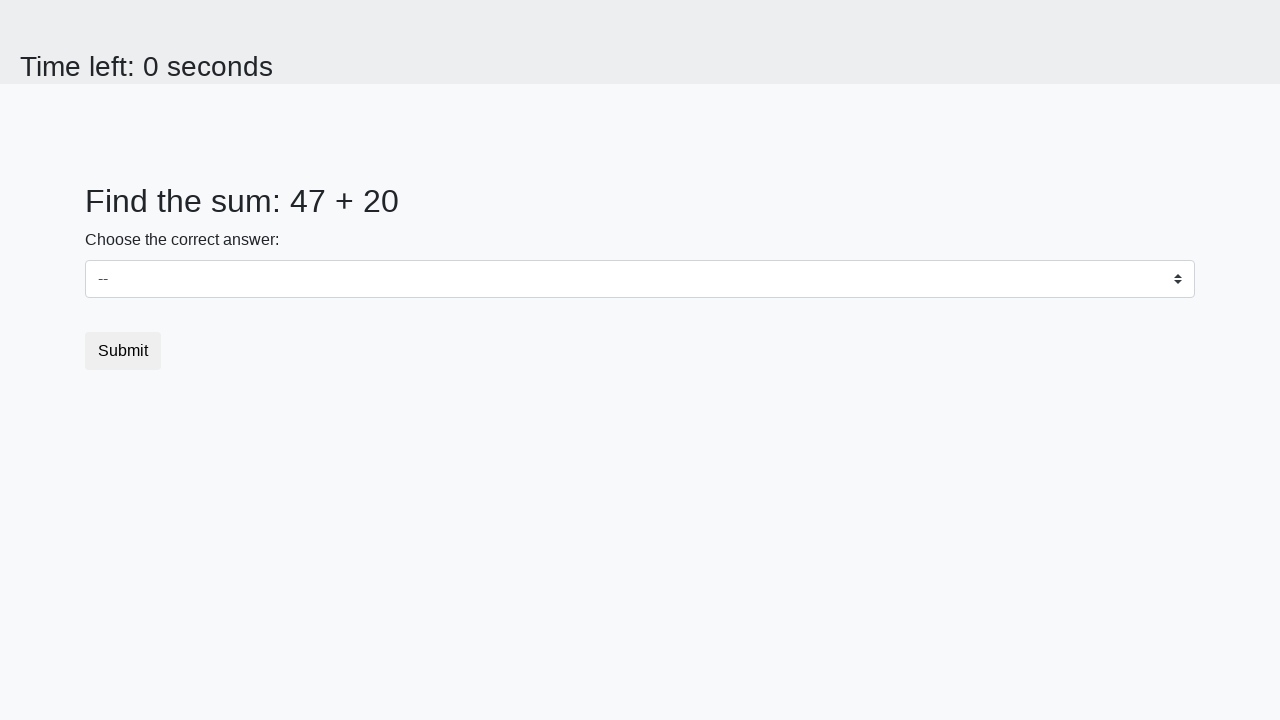

Read second number from page
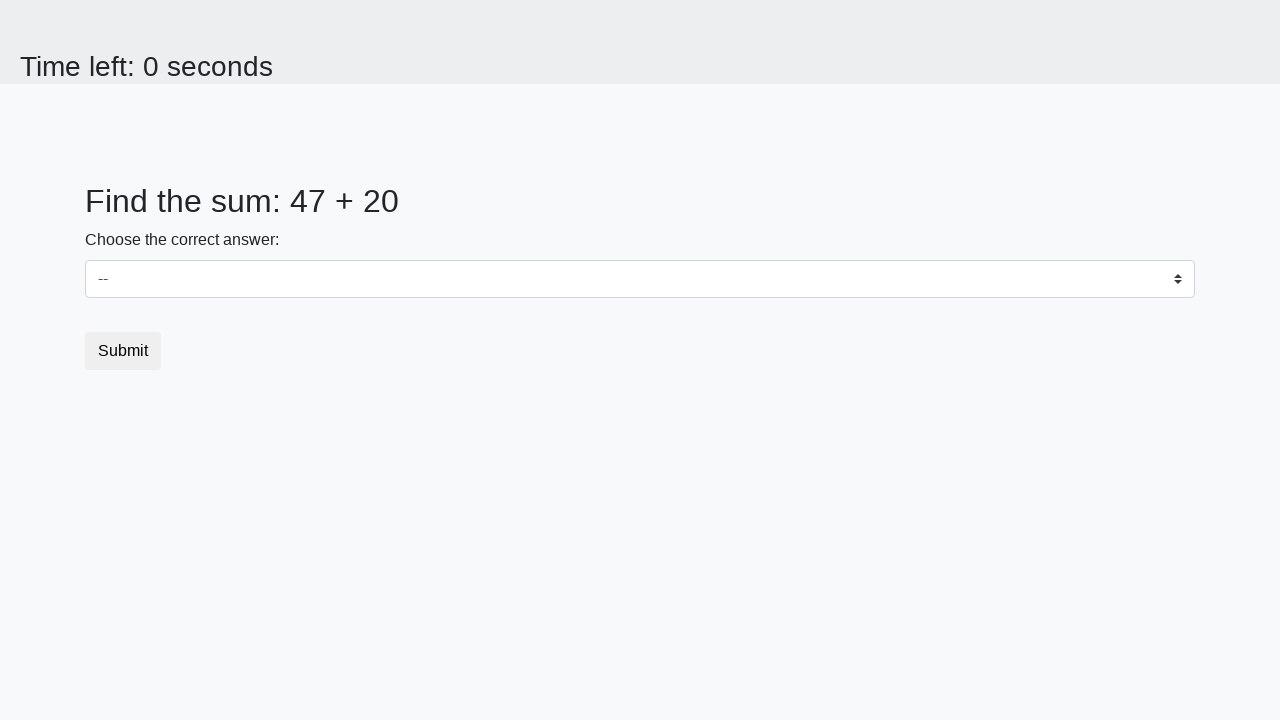

Selected sum result (67) from dropdown menu on #dropdown
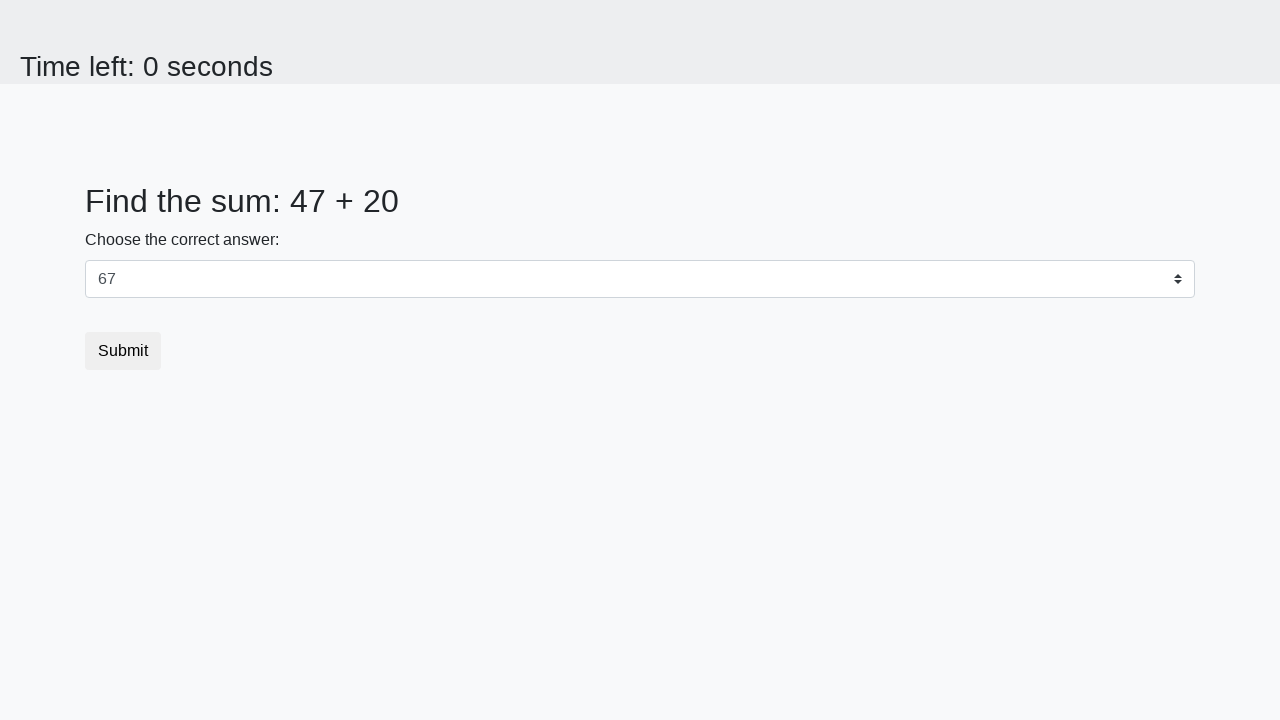

Clicked submit button to submit the form at (123, 351) on button.btn
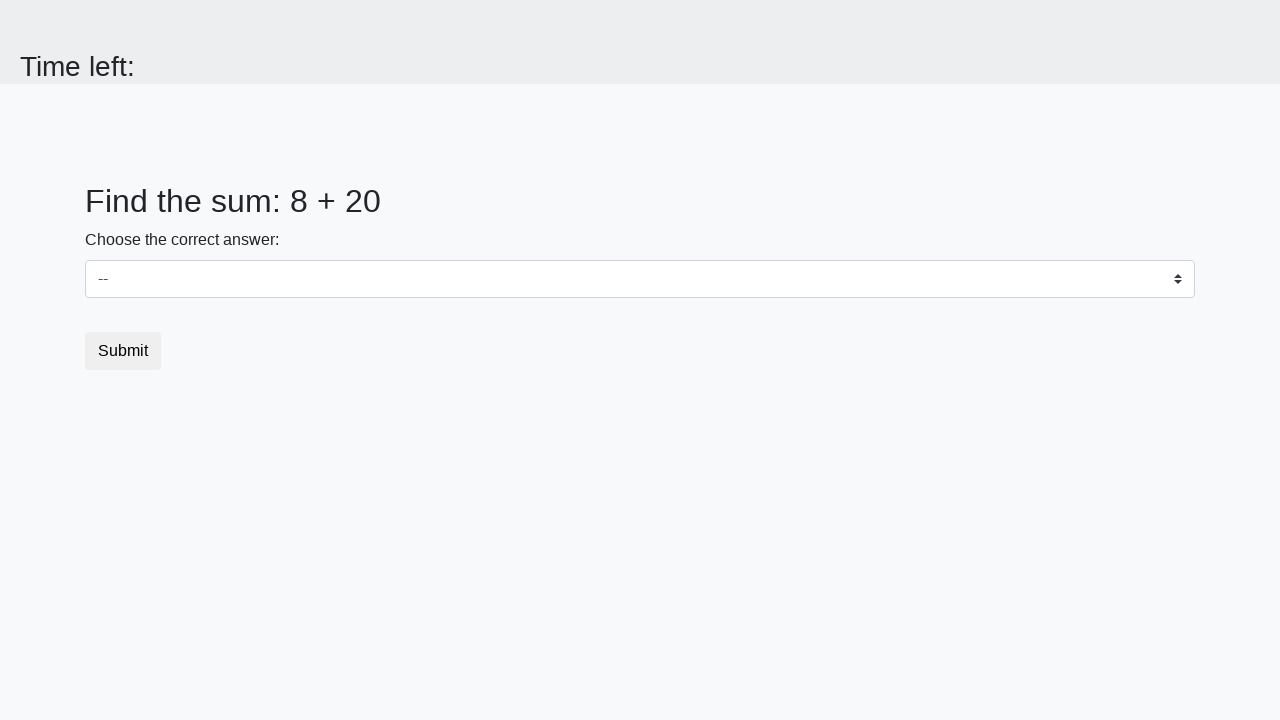

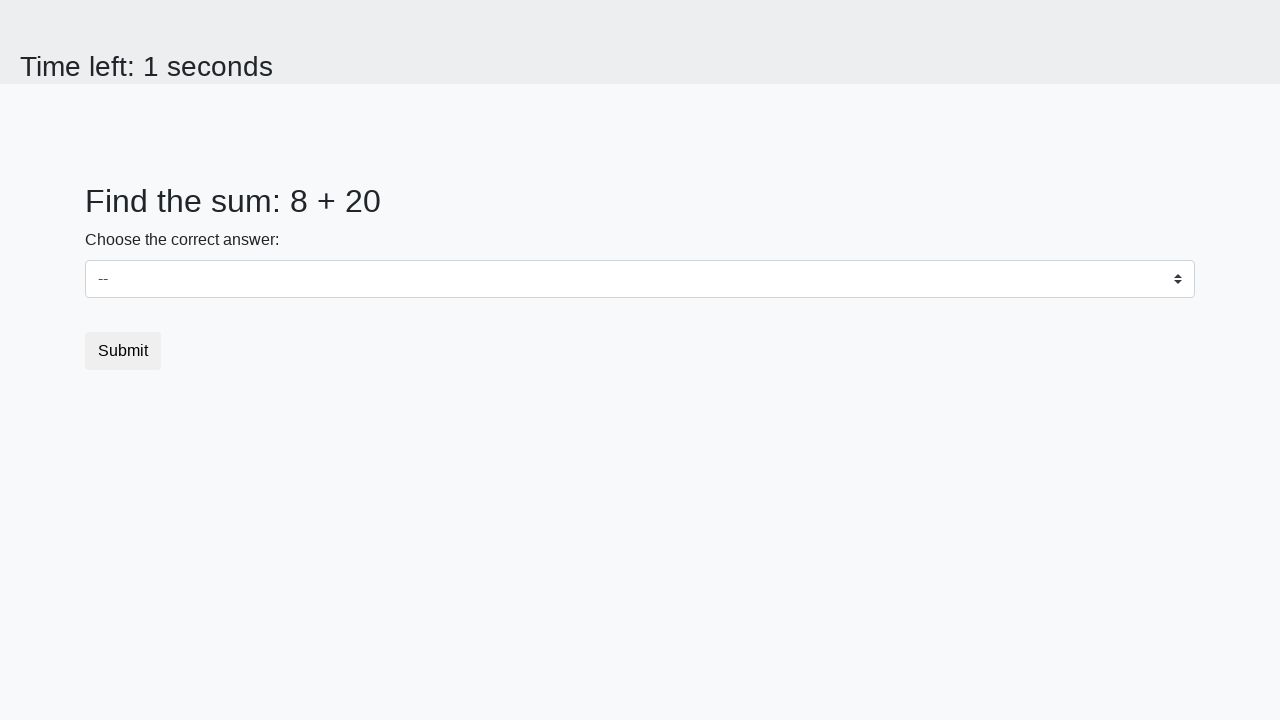